Tests checkbox interactions by clicking on unchecked and checked checkboxes to toggle their states

Starting URL: https://the-internet.herokuapp.com/

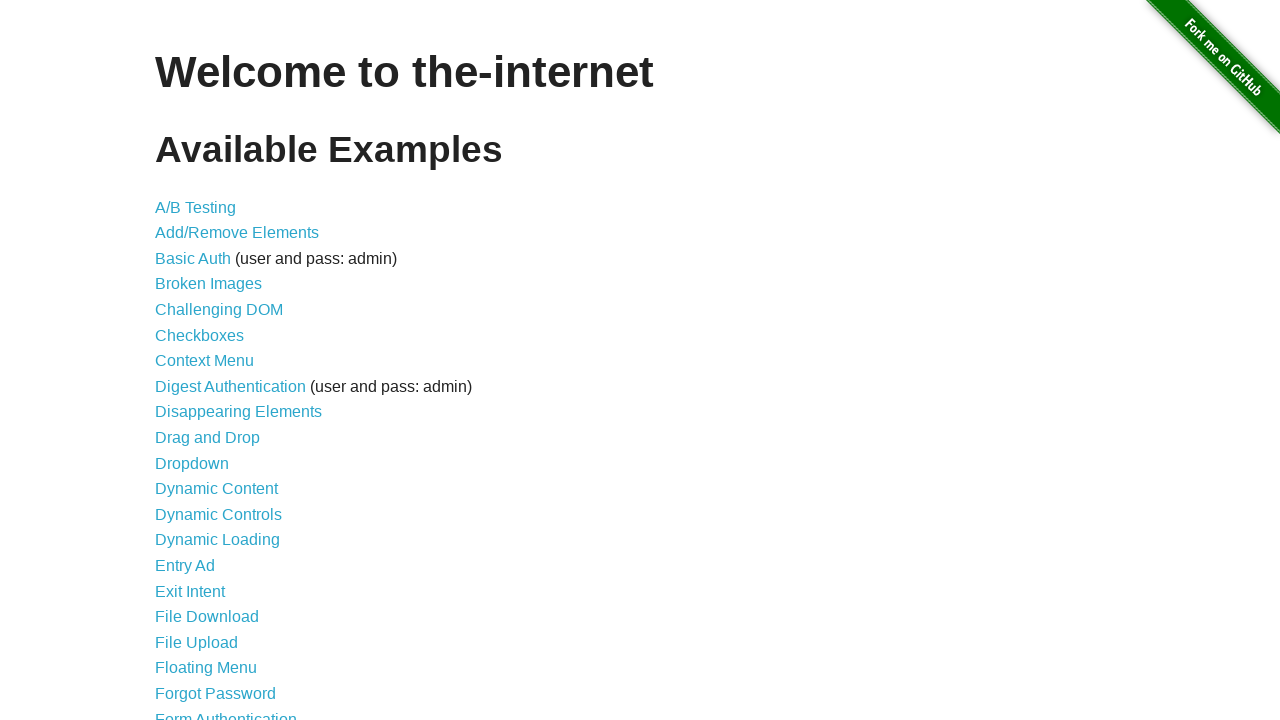

Clicked on Checkboxes link at (200, 335) on xpath=//*[contains(text(), 'Checkboxes')]
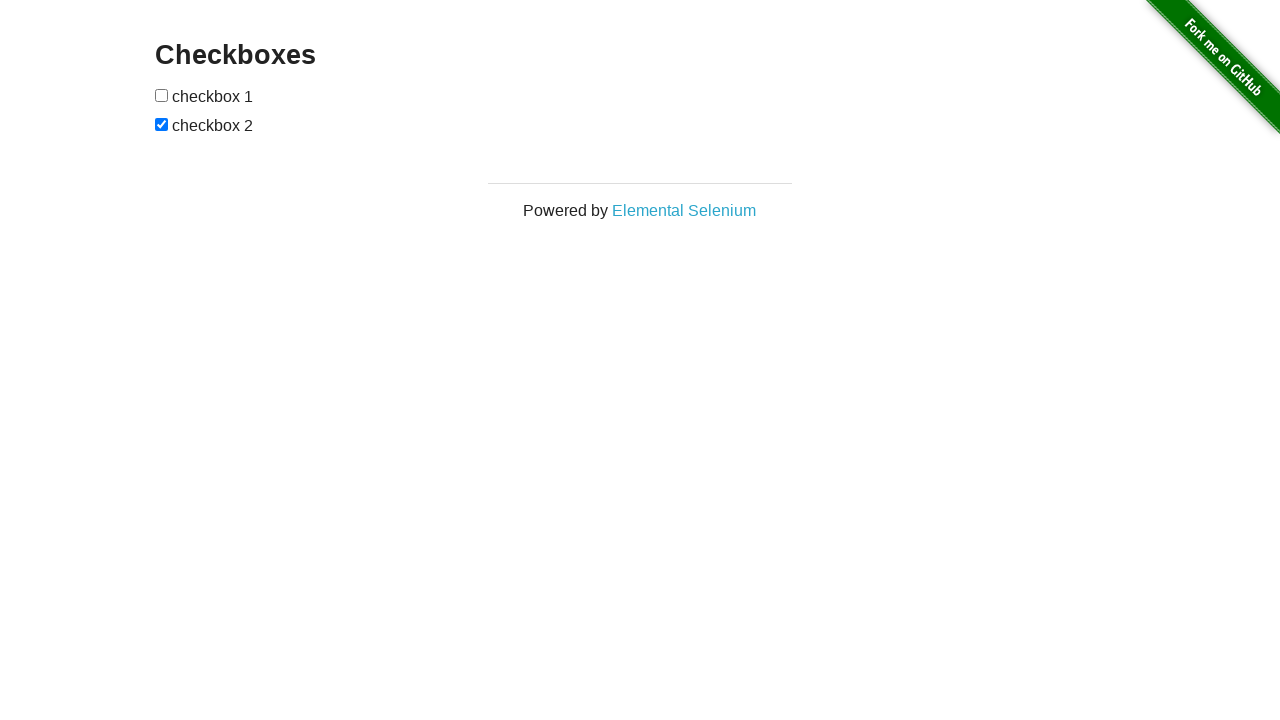

Checkboxes loaded on page
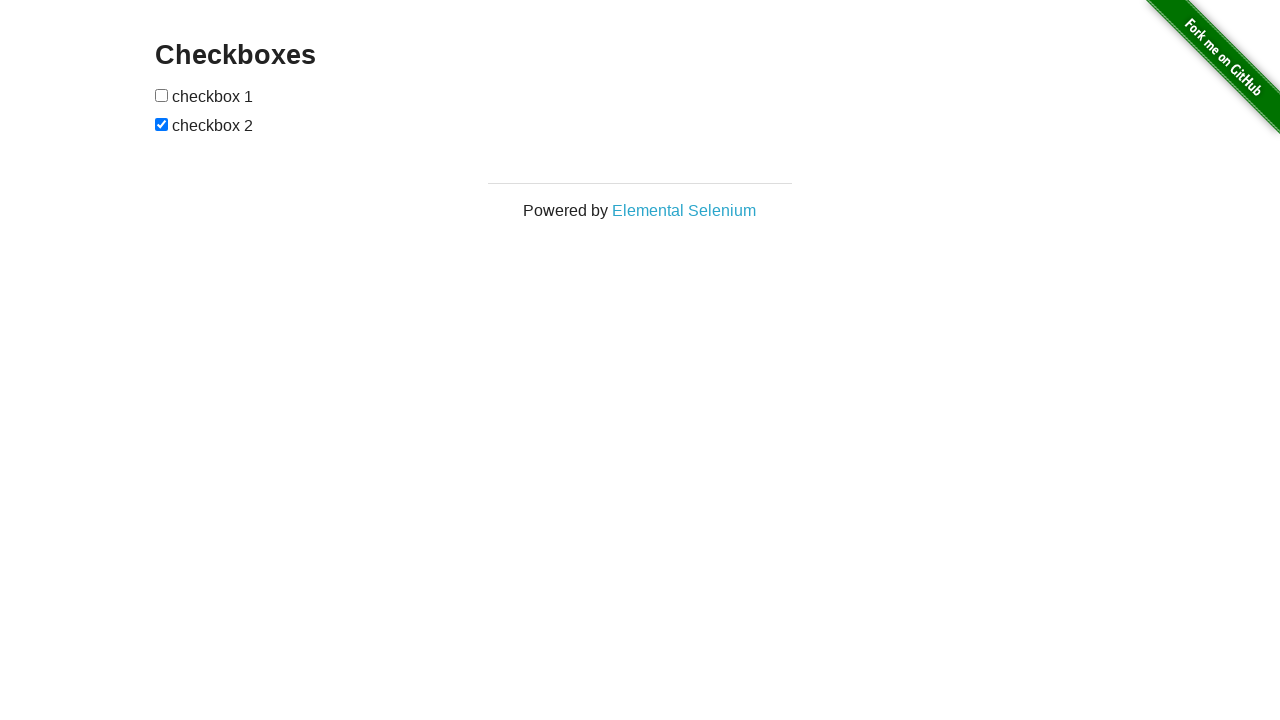

Clicked on unchecked checkbox to toggle it at (162, 95) on input[type='checkbox']:not(:checked)
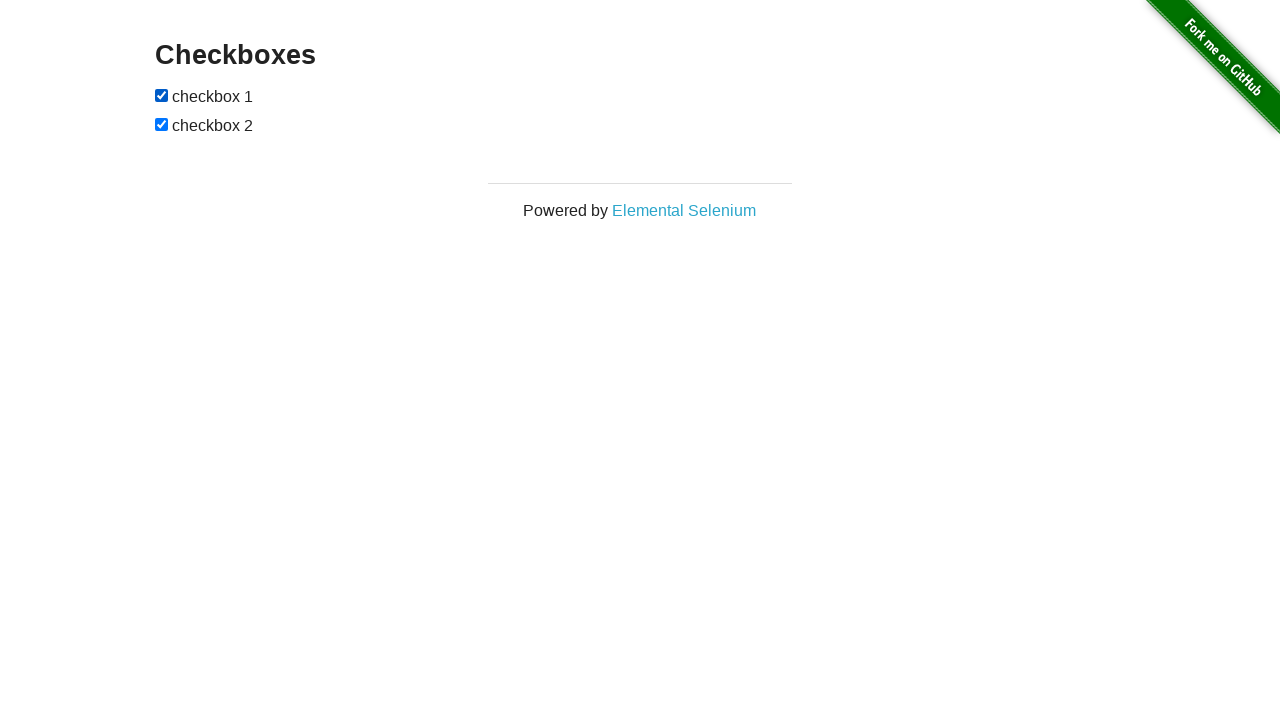

Clicked on checked checkbox to toggle it at (162, 95) on input[type='checkbox']:checked
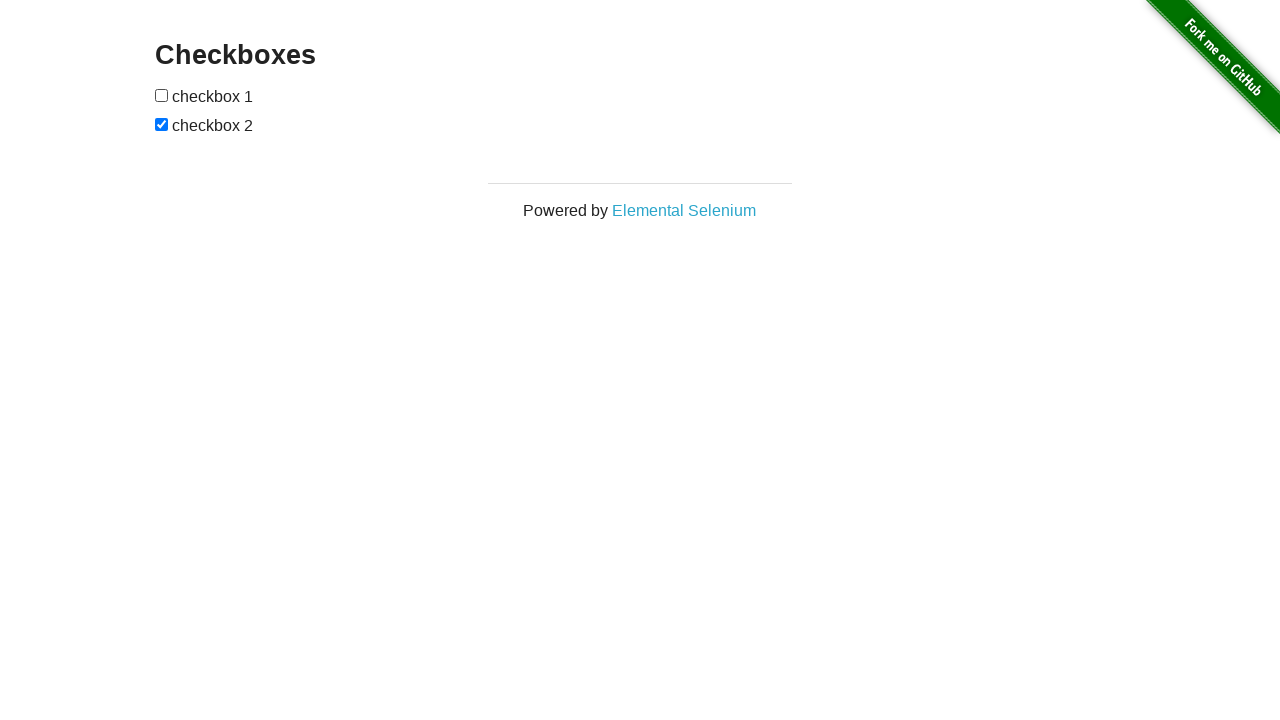

Navigated back to main page
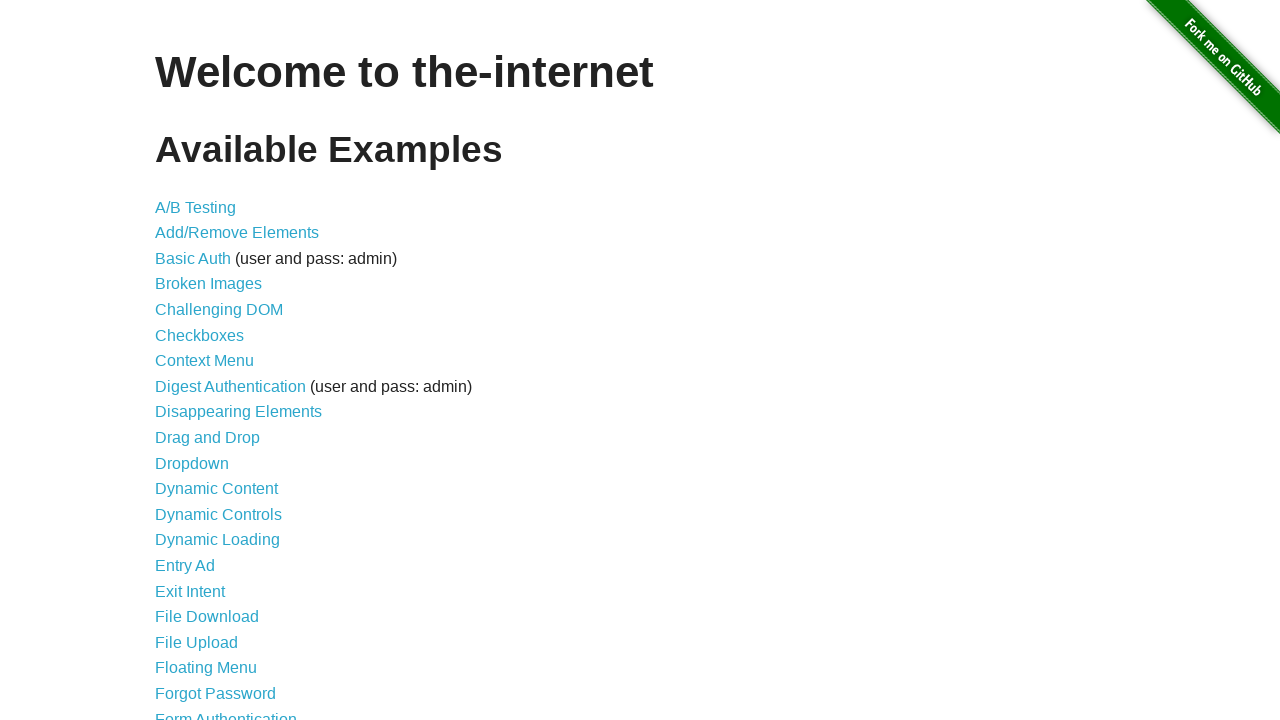

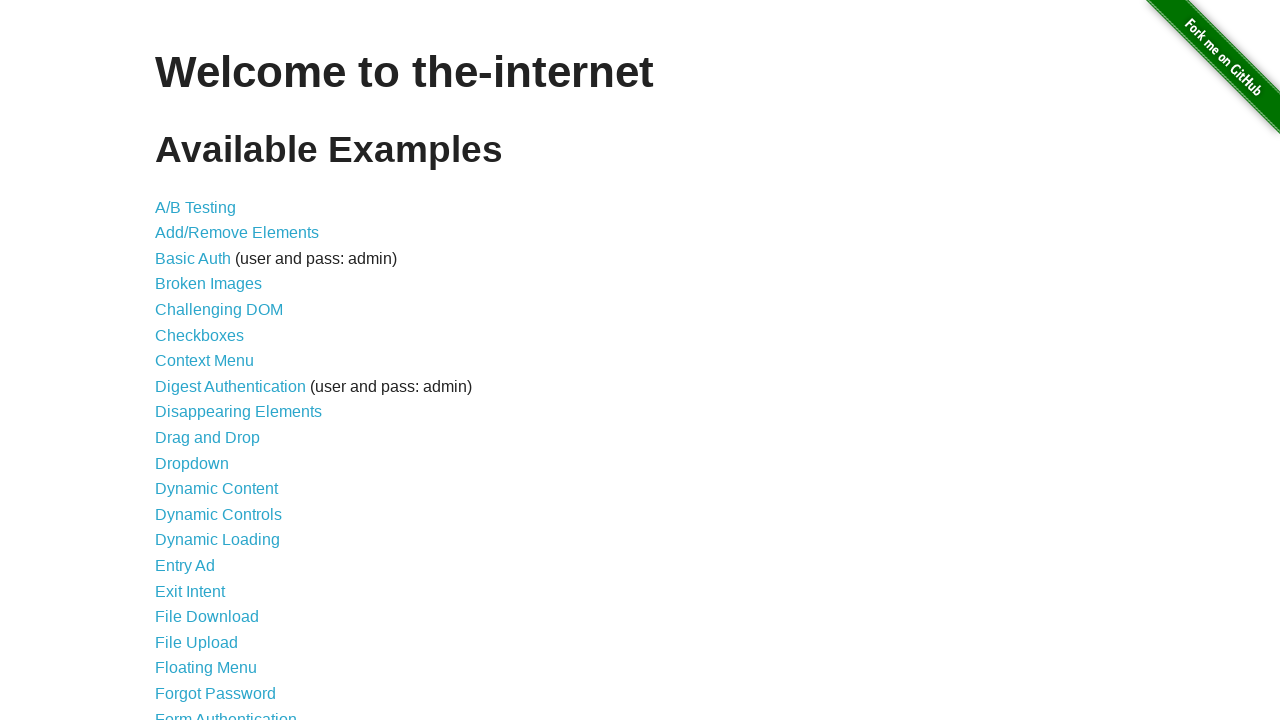